Navigates to Shohoz contact page and clicks on the purpose dropdown field

Starting URL: https://www.shohoz.com/contact-us

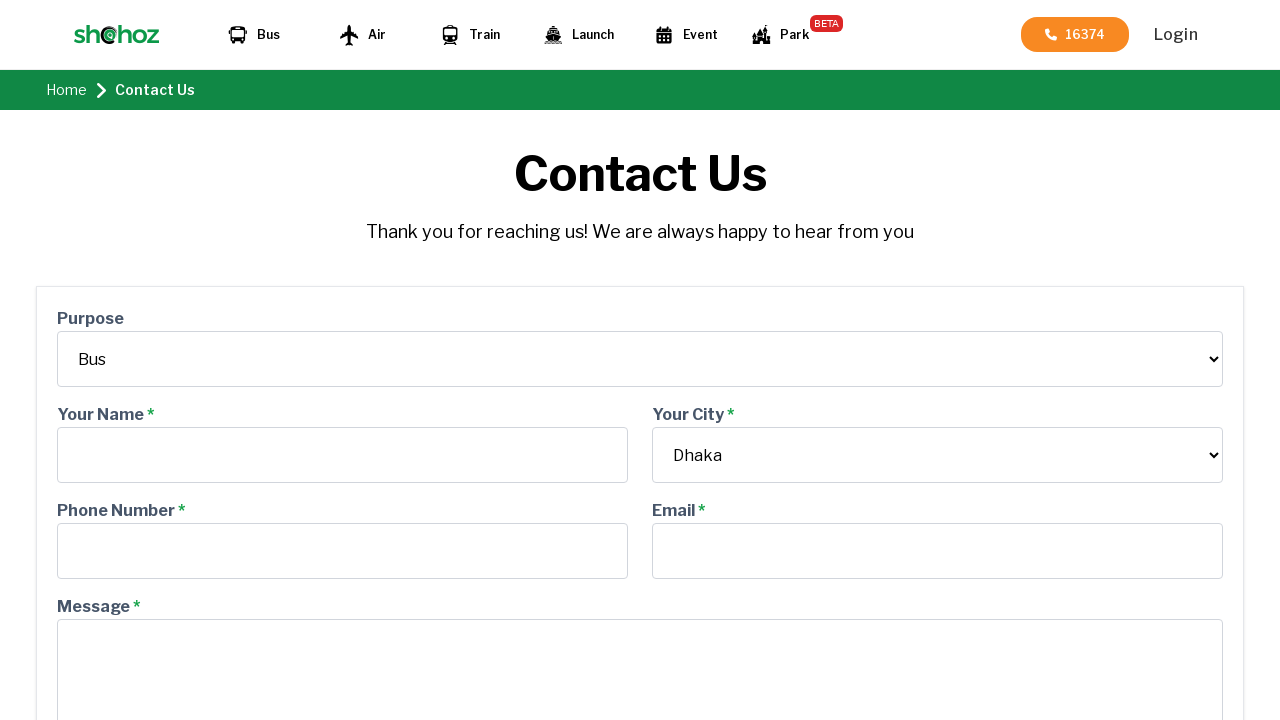

Navigated to Shohoz contact page
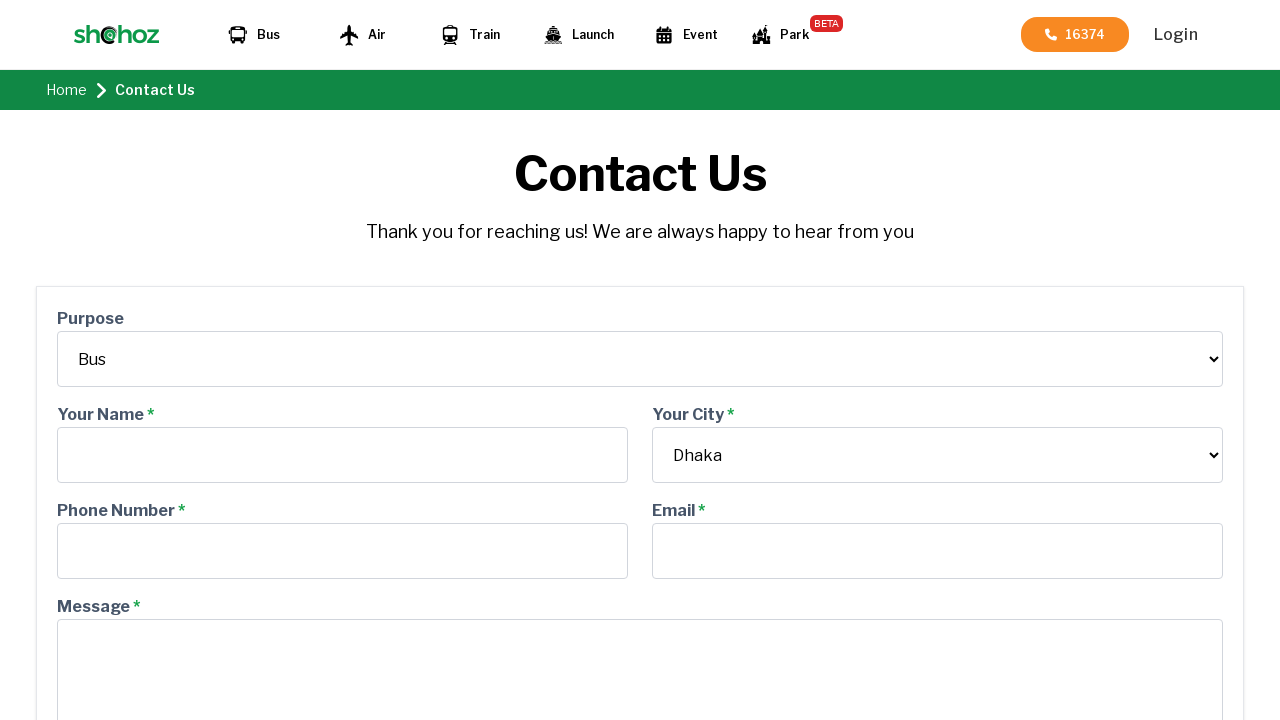

Clicked on the purpose dropdown field at (640, 359) on #purpose
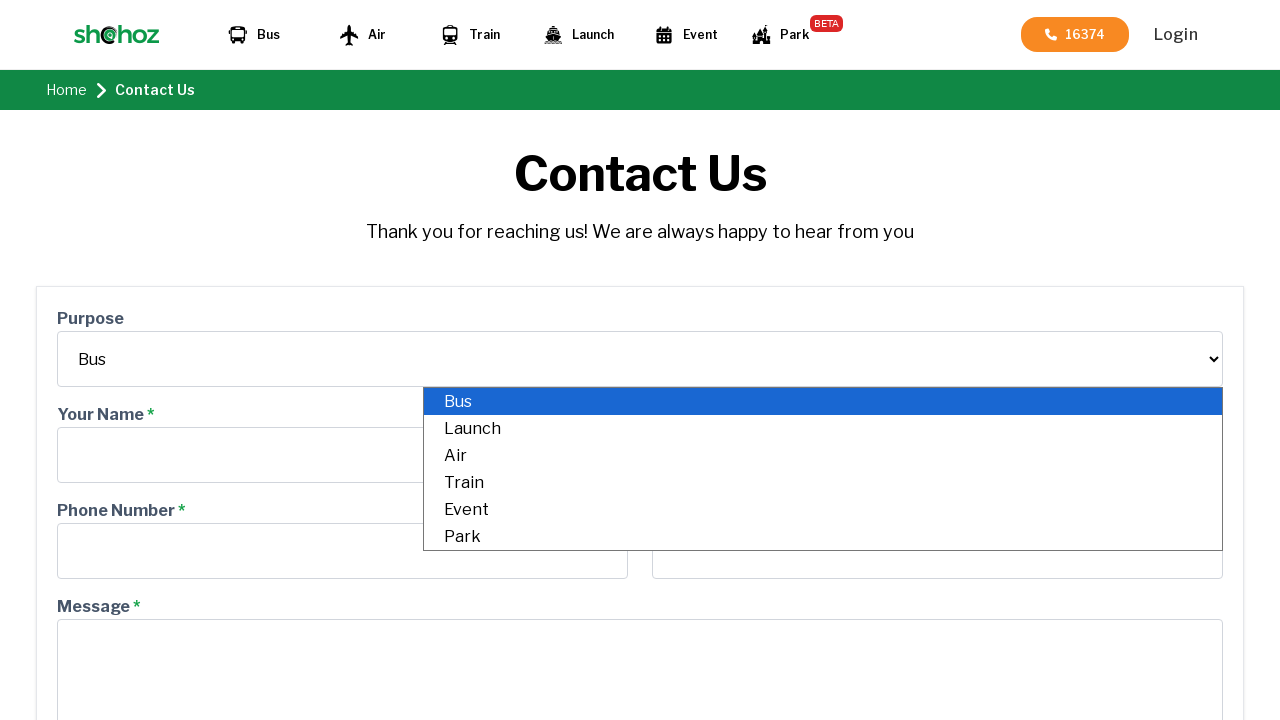

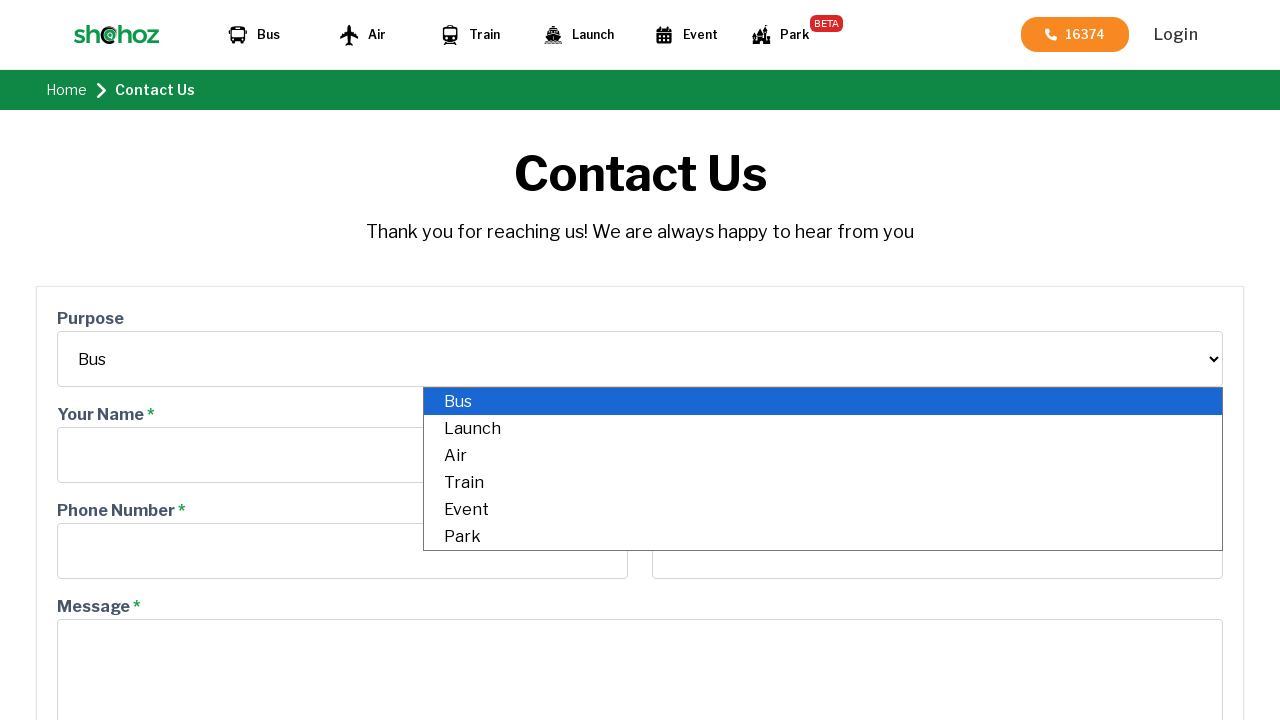